Navigates to Oracle's security alerts page, waits for the alert table to load, clicks on a security alert link to view its details, then navigates back to the main alerts page.

Starting URL: https://www.oracle.com/security-alerts/

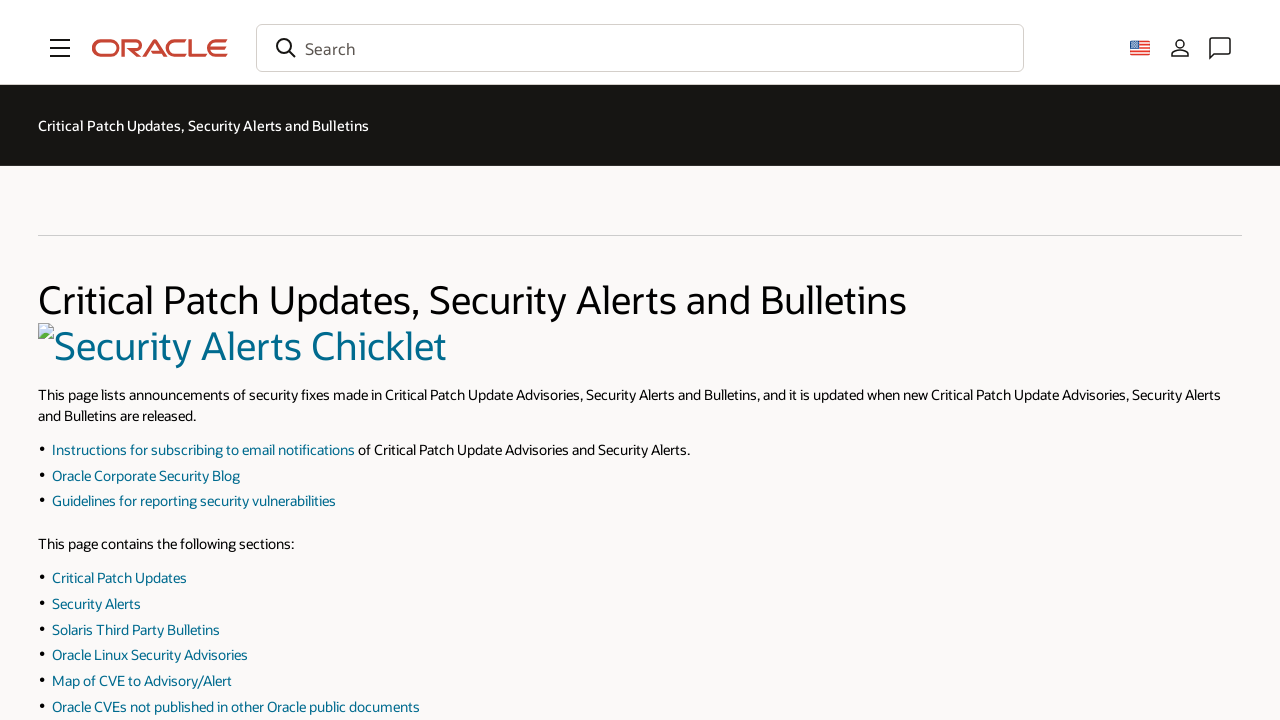

Security alerts page fully loaded
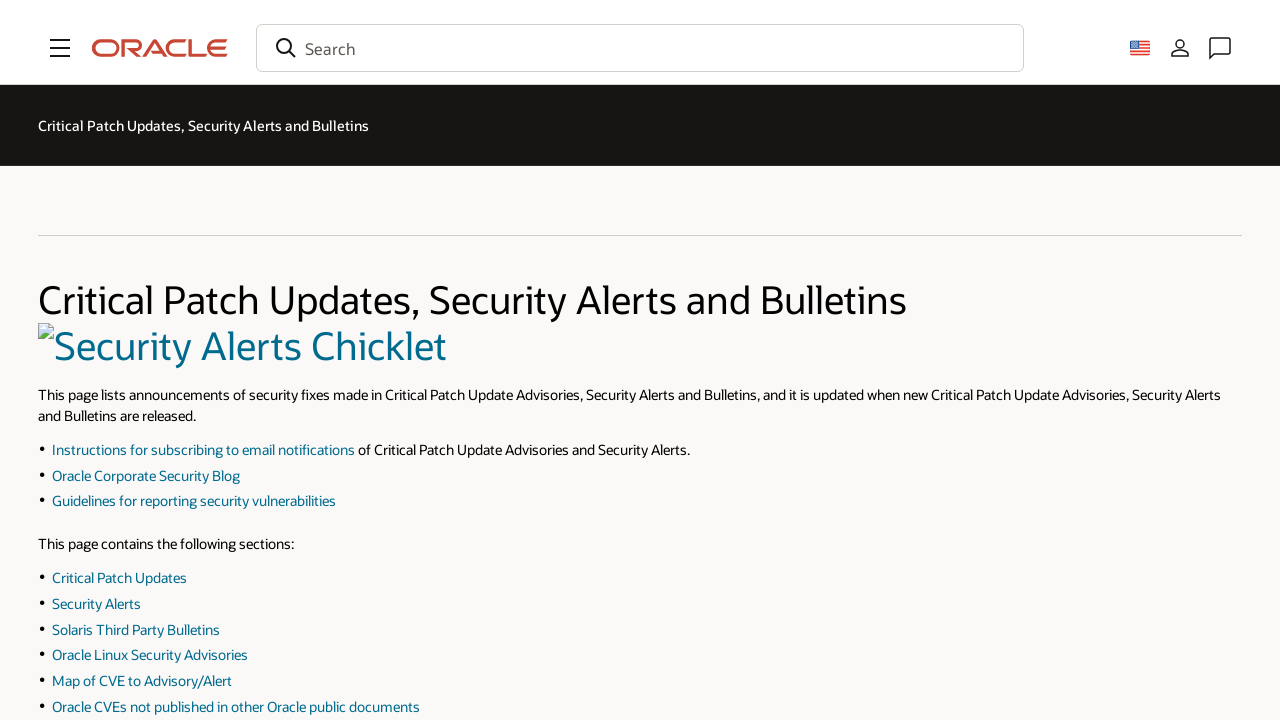

Alerts table loaded
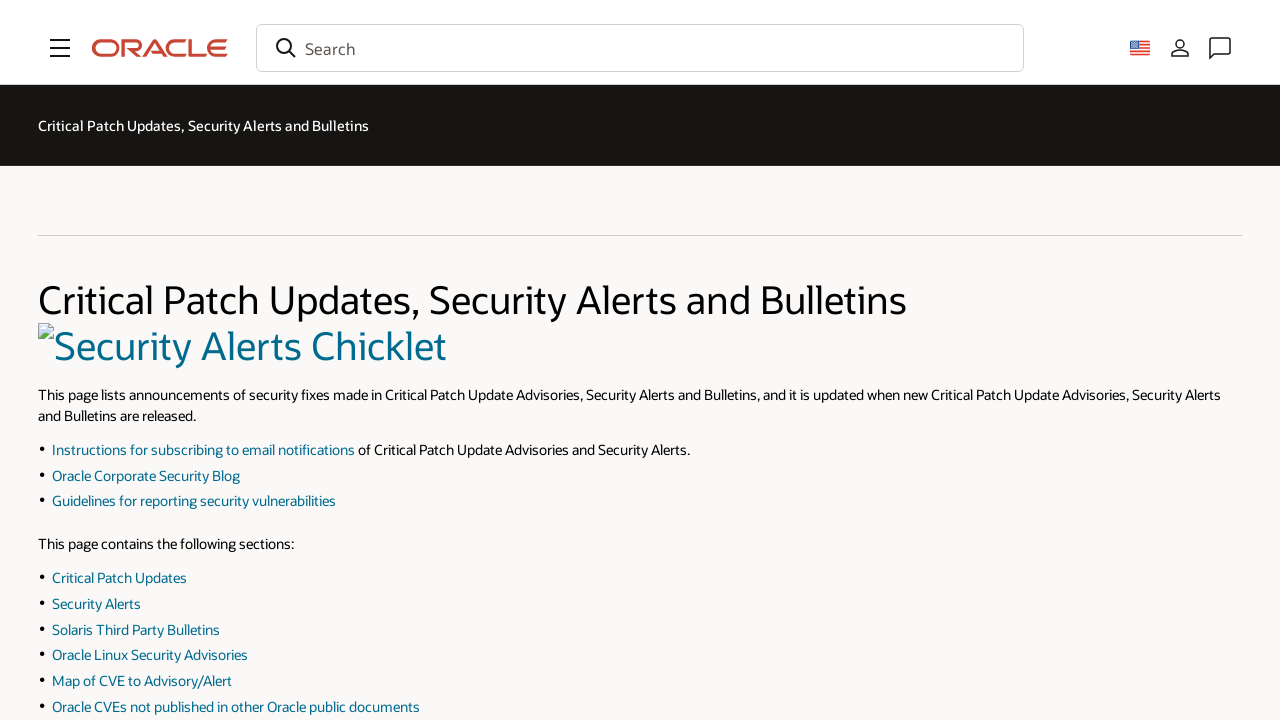

Clicked on first security alert link at (149, 391) on table tbody tr td:first-child a >> nth=0
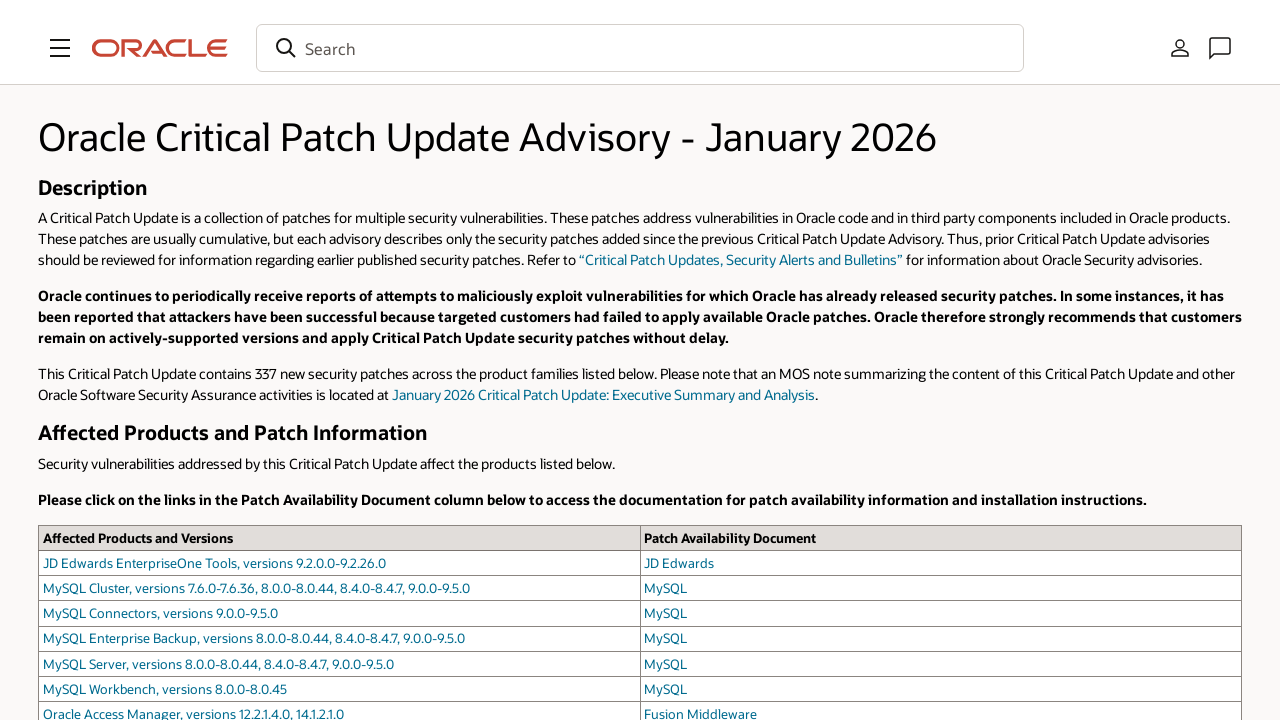

Alert detail page loaded
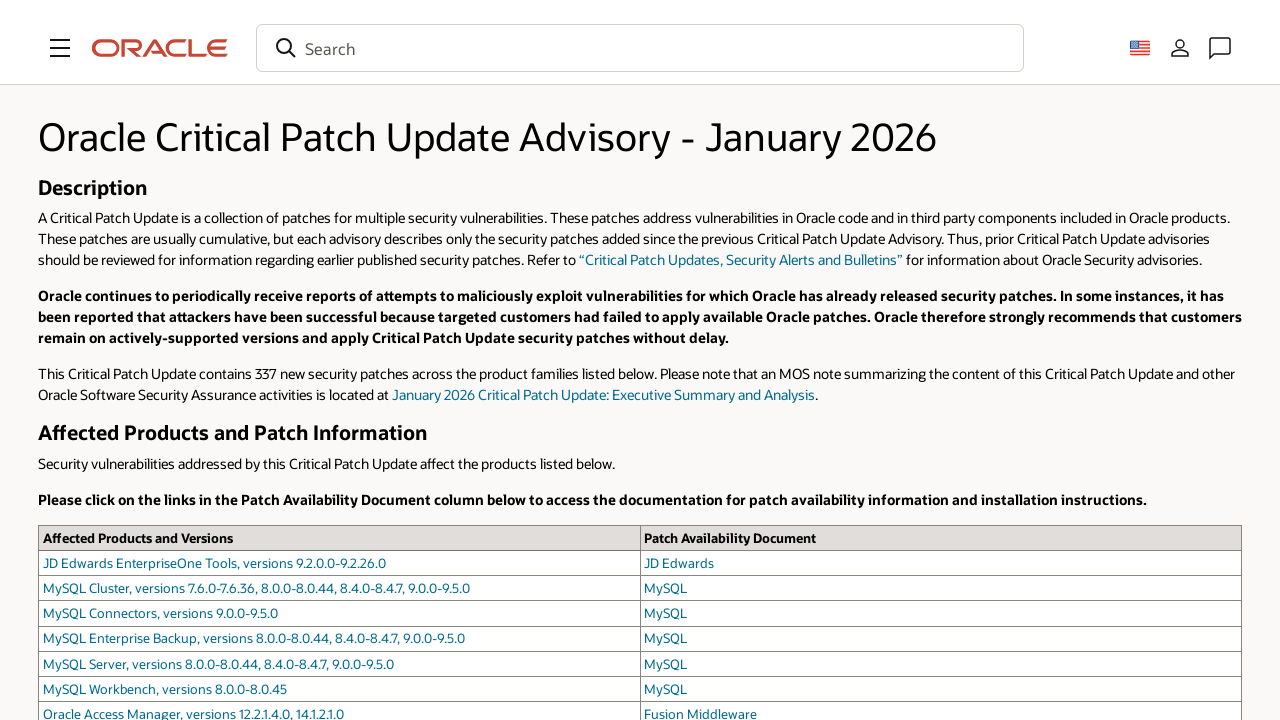

Alert title section is visible
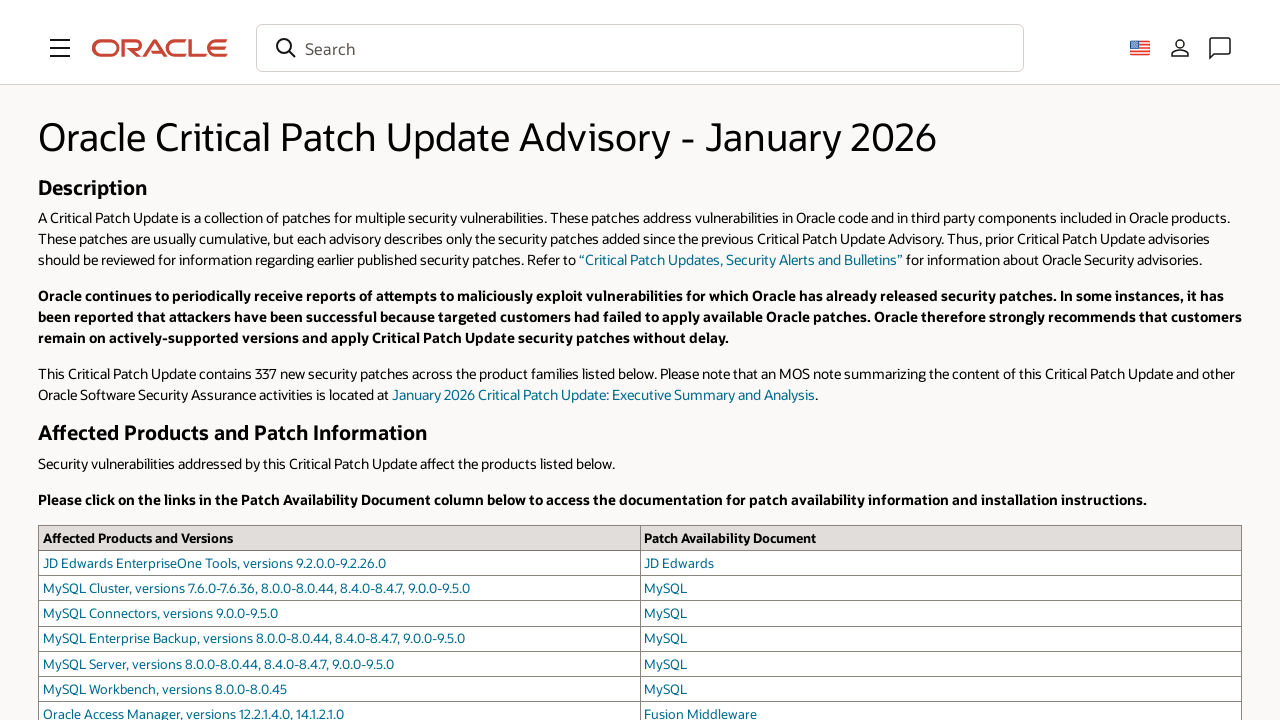

Navigated back to main alerts page
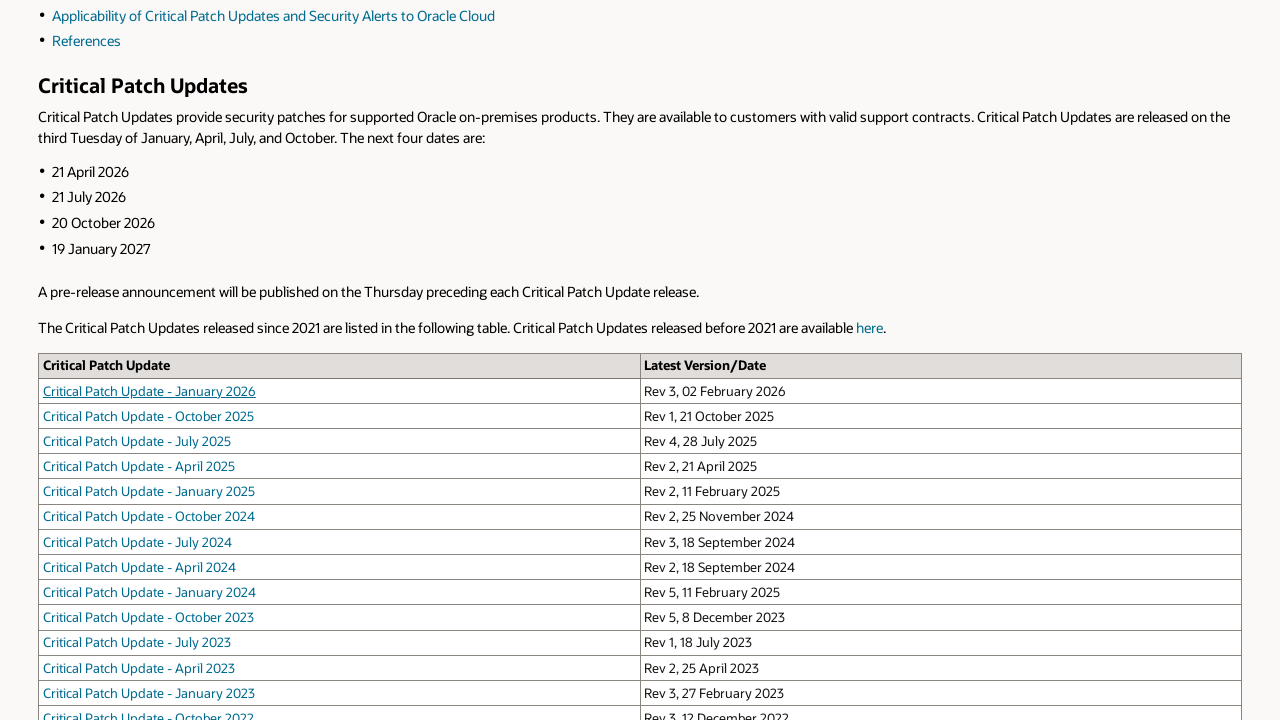

Main alerts page reloaded
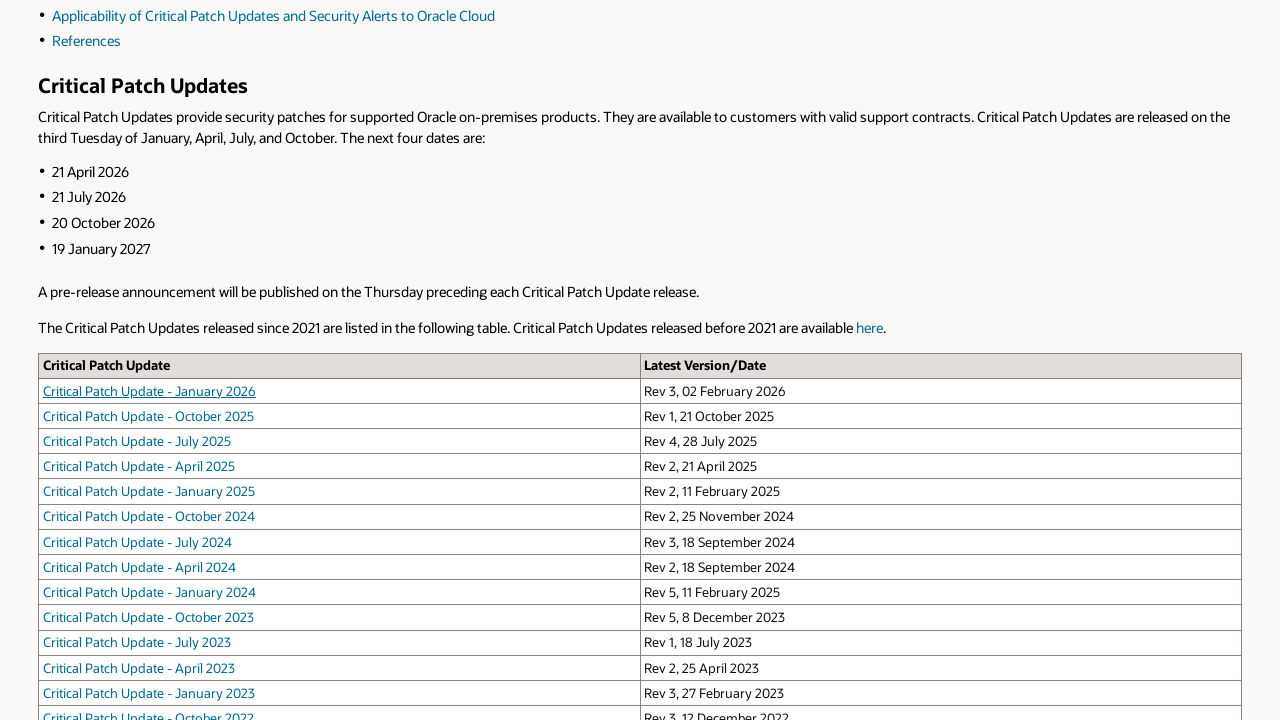

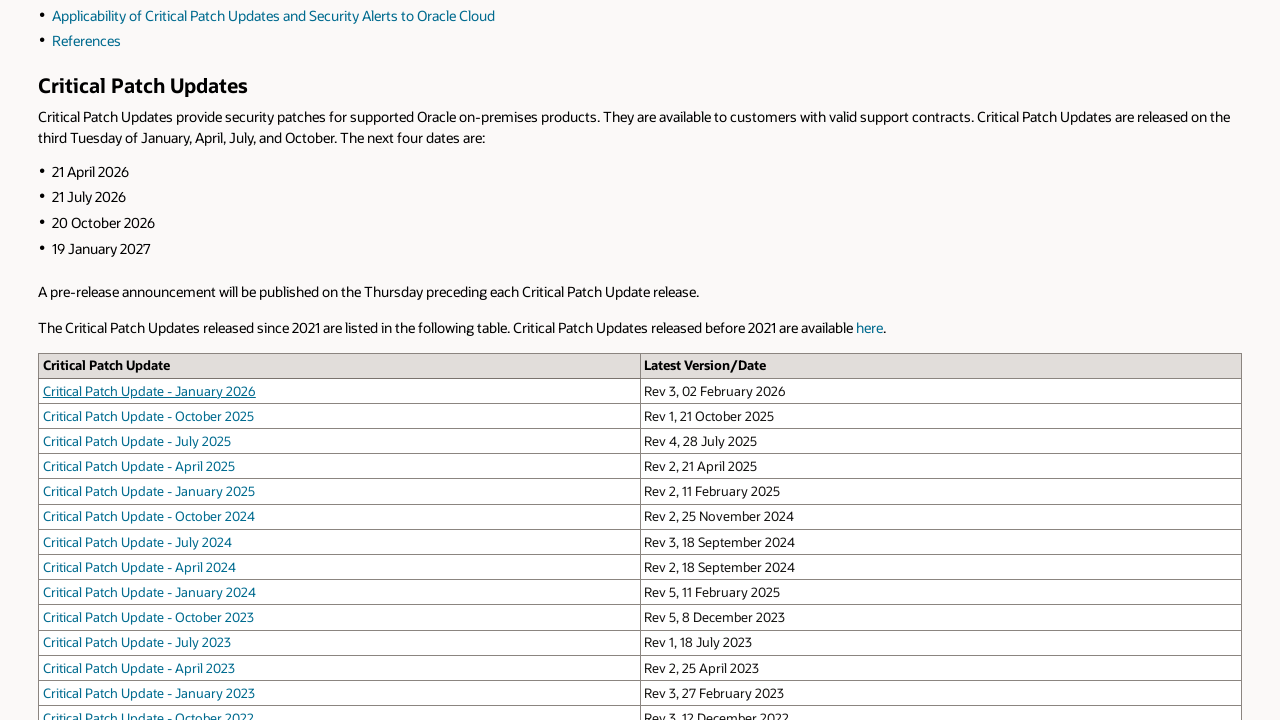